Tests the sorting functionality on a products table by collecting product names before and after clicking the sort column header, then verifying that the order has changed.

Starting URL: https://rahulshettyacademy.com/seleniumPractise/#/offers

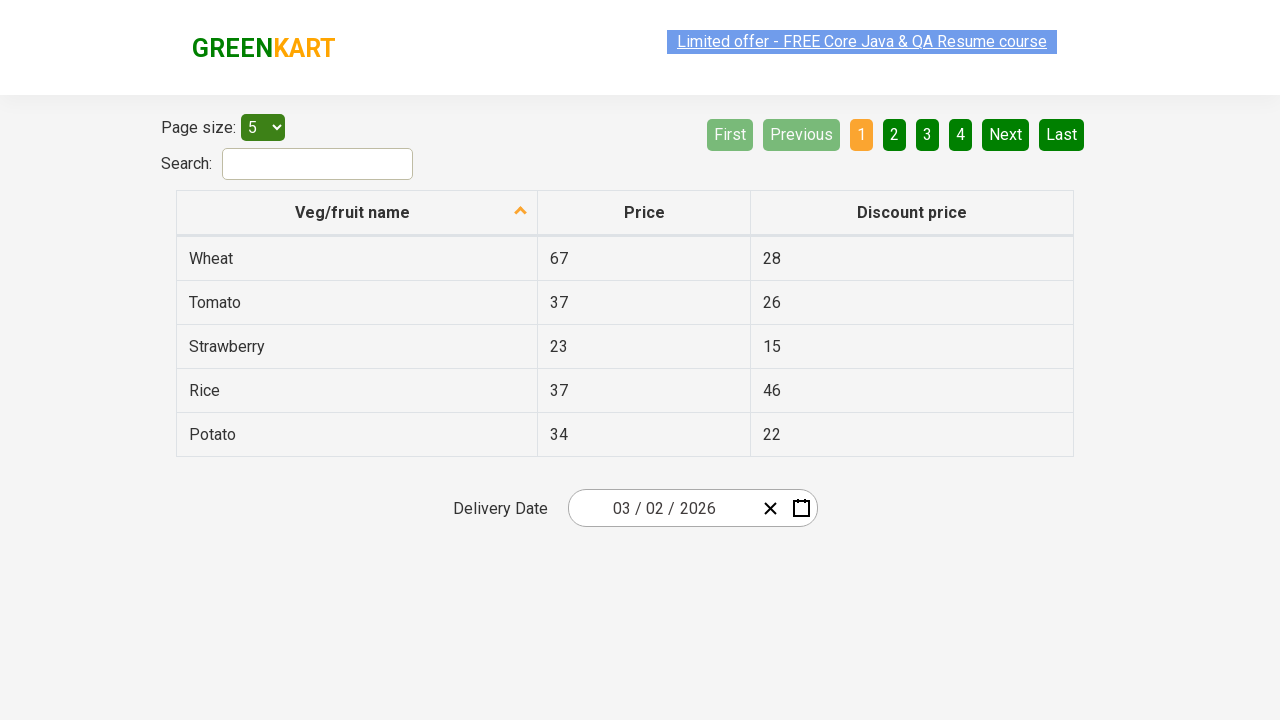

Waited for products table to load
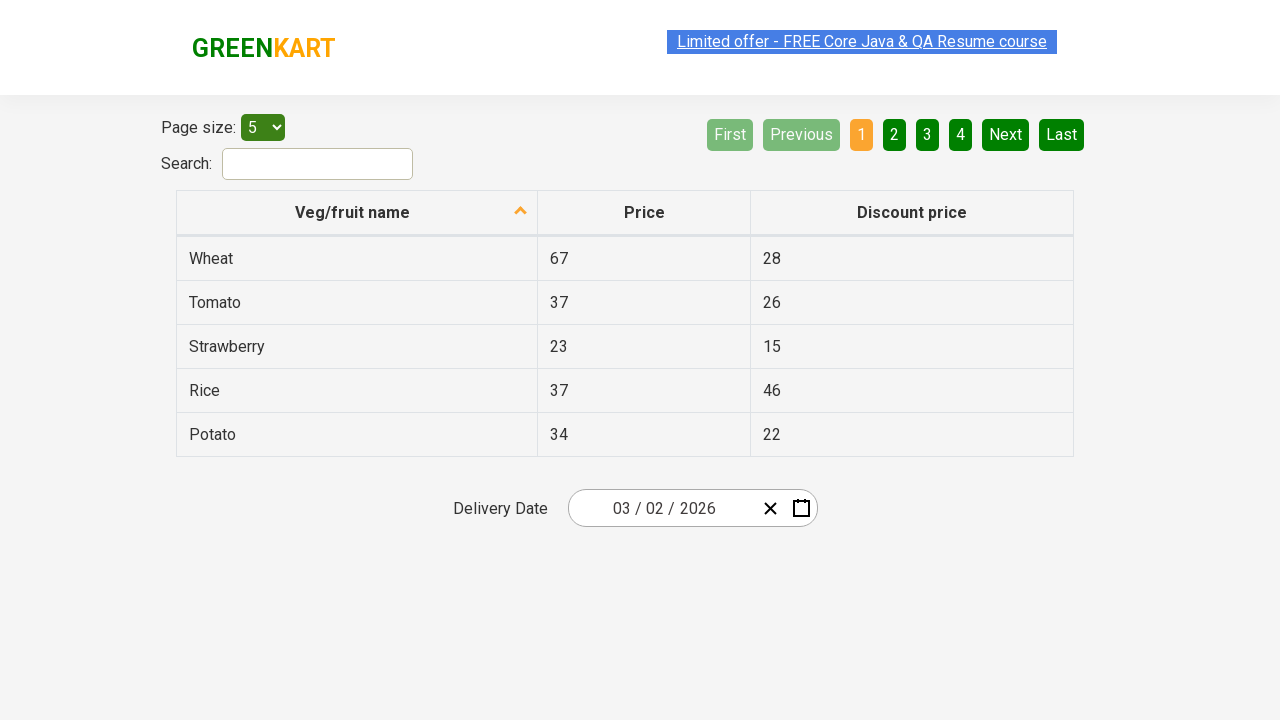

Collected product names before sorting: ['Wheat', 'Tomato', 'Strawberry', 'Rice', 'Potato']
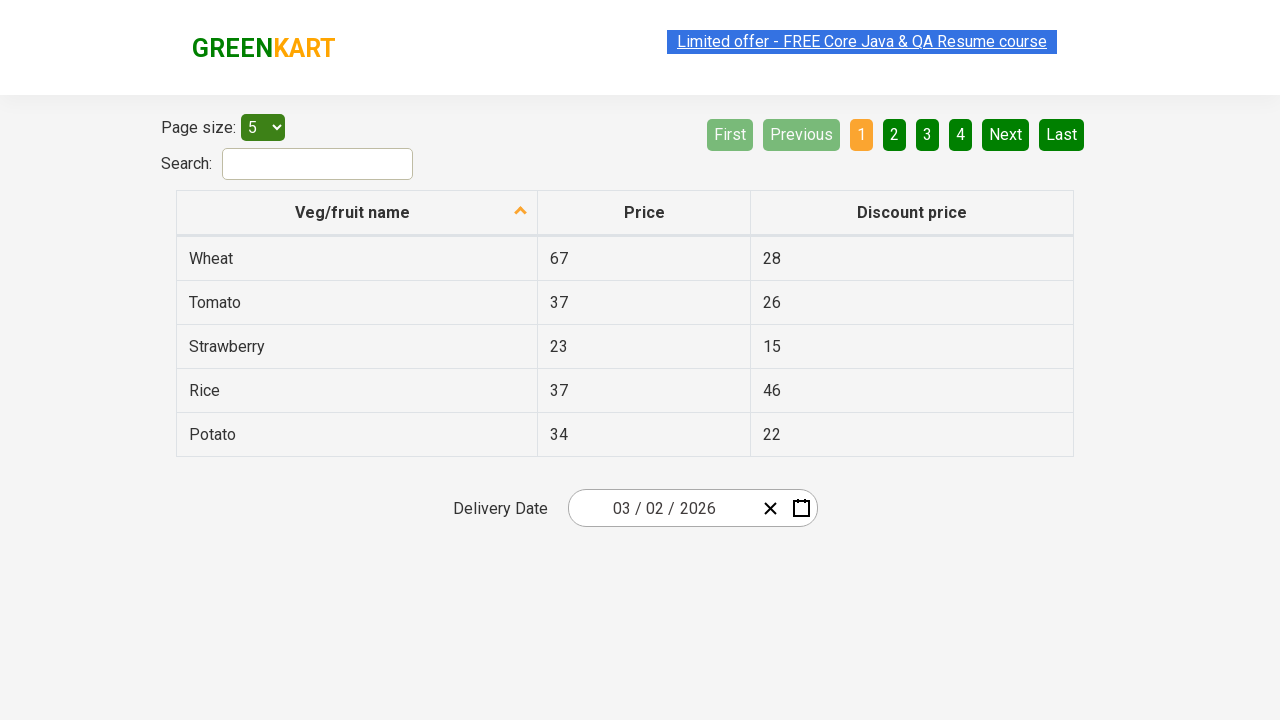

Clicked product name column header to sort at (357, 213) on xpath=//thead/tr/th[1]
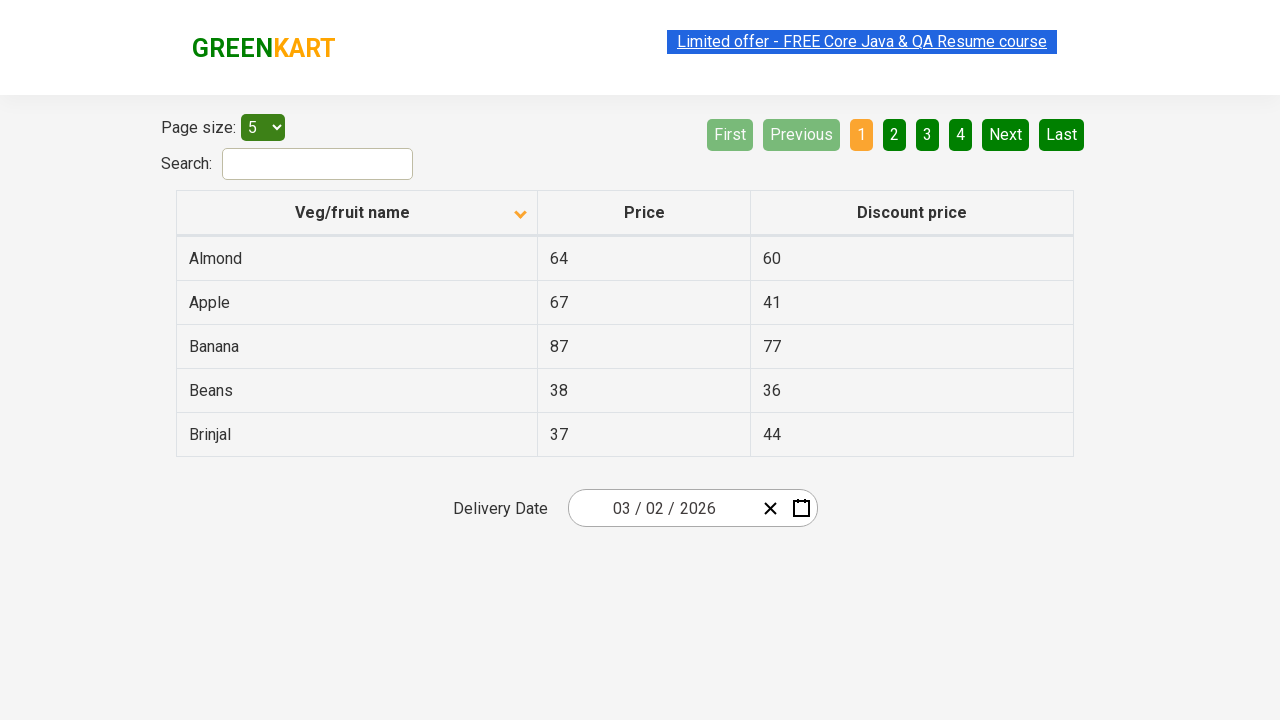

Waited 500ms for sorting to take effect
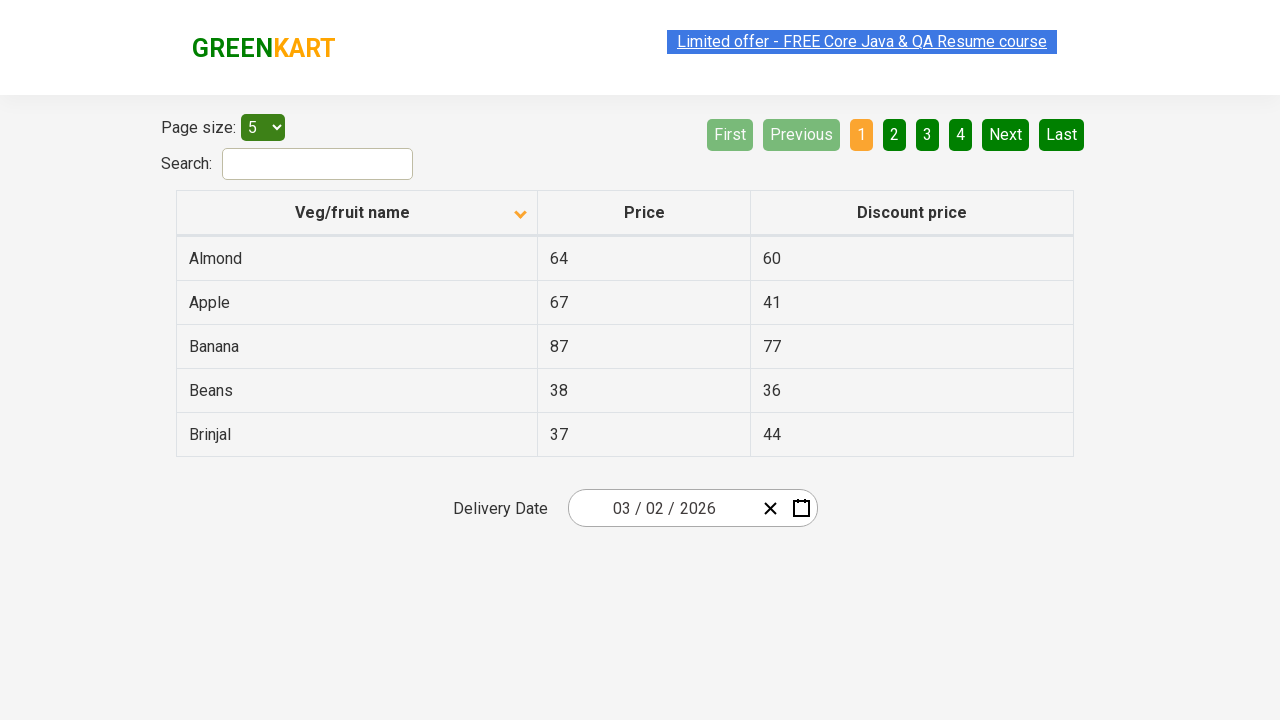

Collected product names after sorting: ['Almond', 'Apple', 'Banana', 'Beans', 'Brinjal']
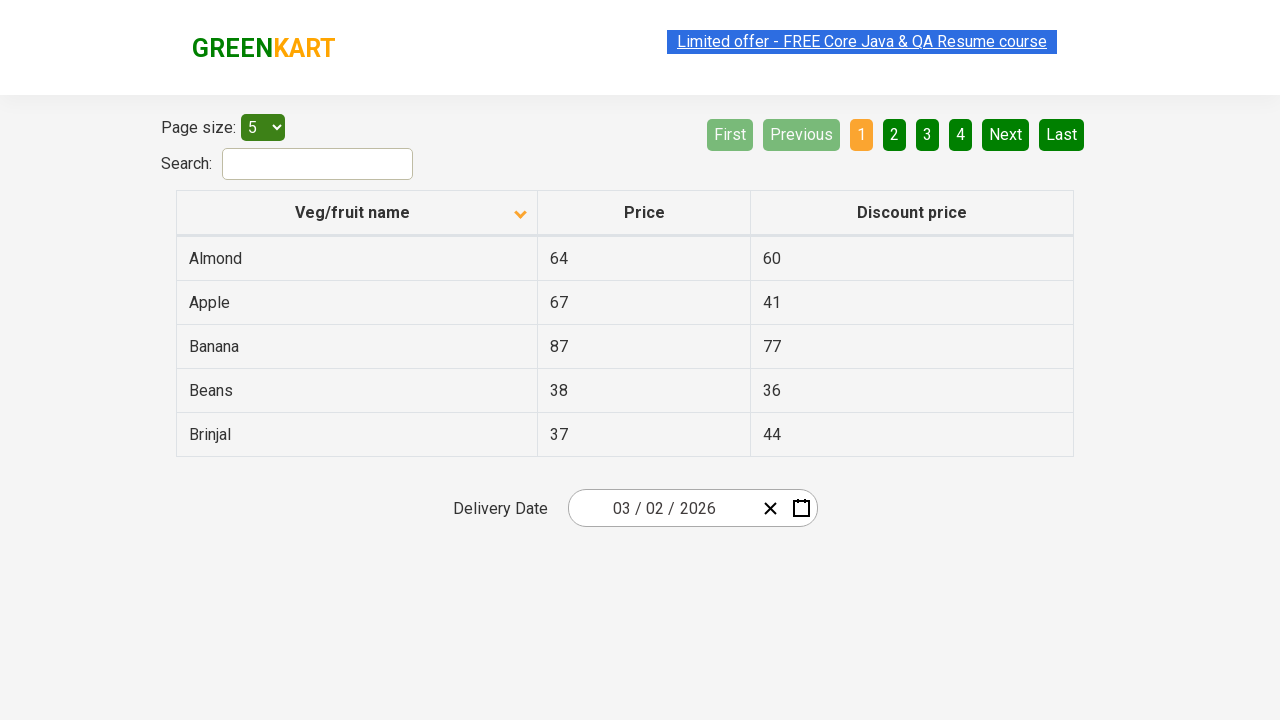

PASSED: Products list changed after sorting - sorting button works correctly
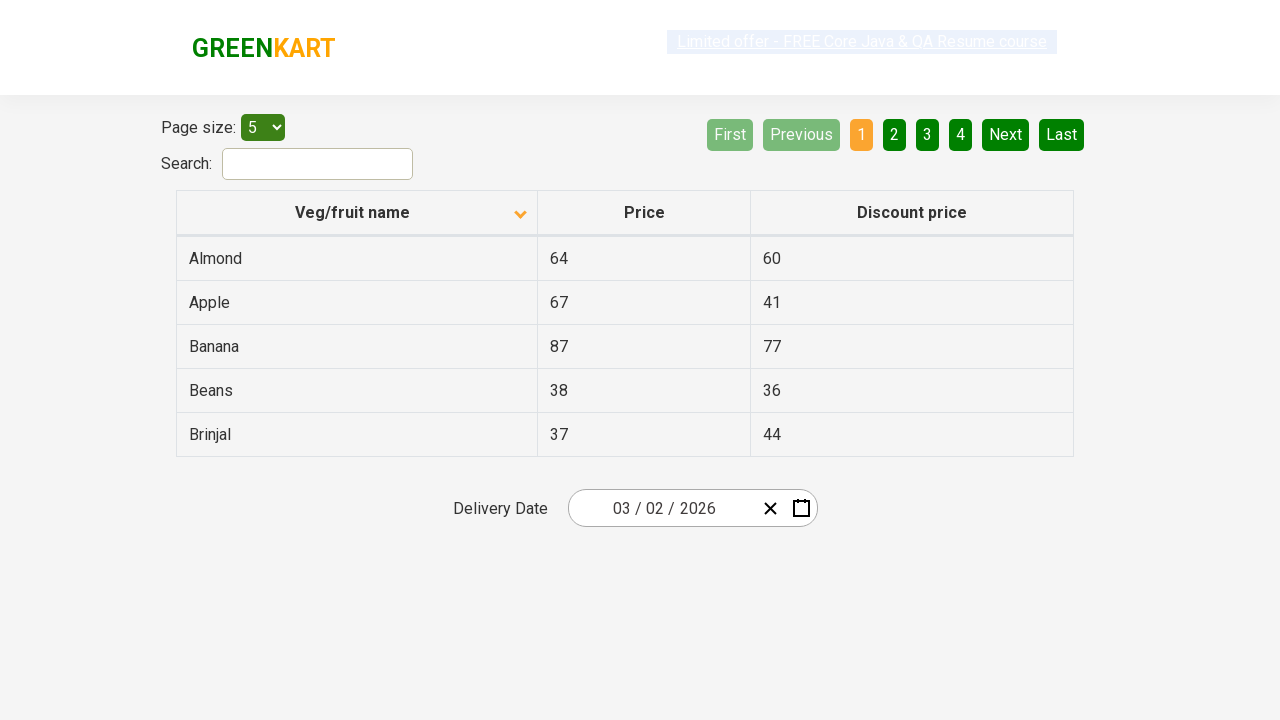

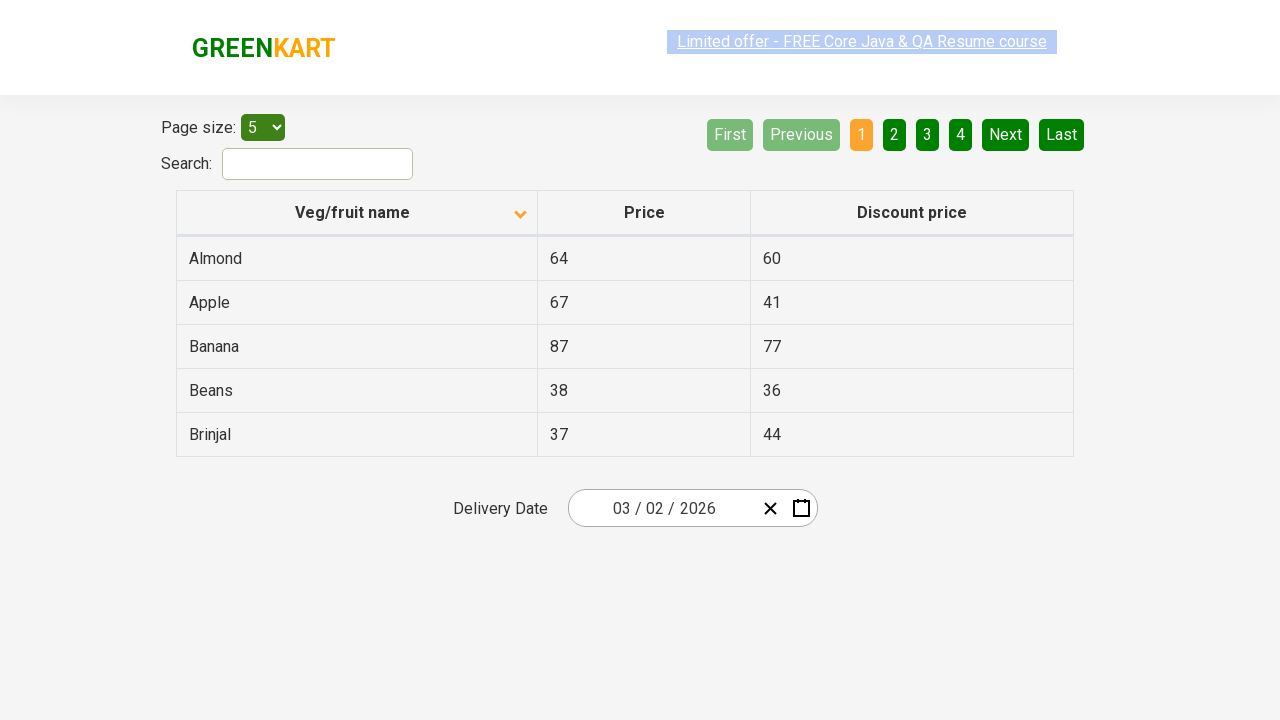